Navigates to JPL Space page and clicks the full image button to view the featured Mars image

Starting URL: https://data-class-jpl-space.s3.amazonaws.com/JPL_Space/index.html

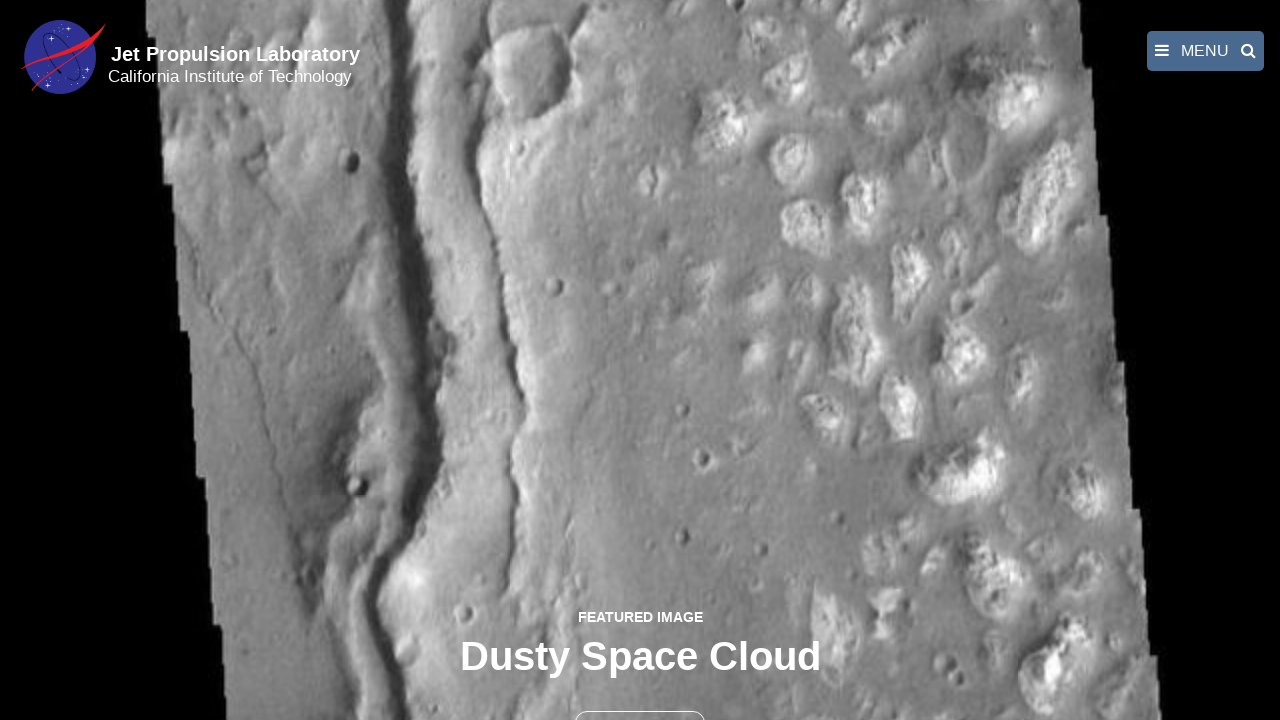

Navigated to JPL Space page
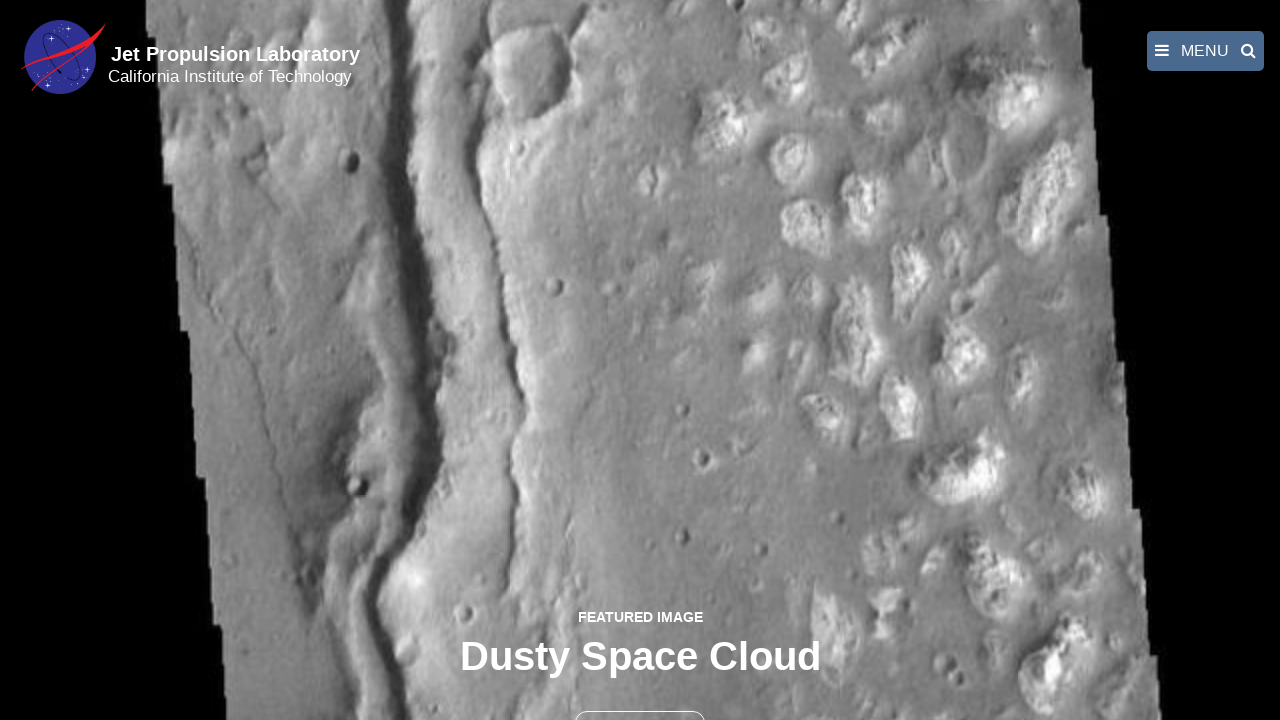

Clicked the full image button to view featured Mars image at (640, 699) on button >> nth=1
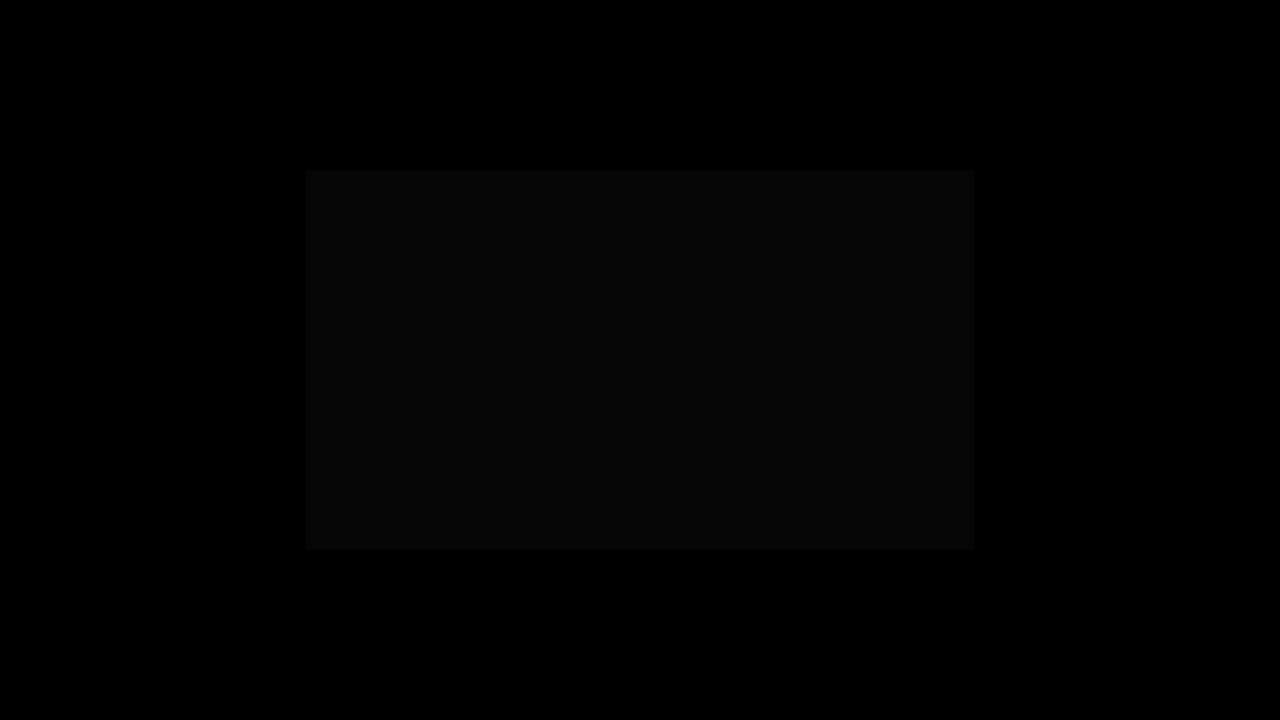

Full-size featured image loaded and displayed
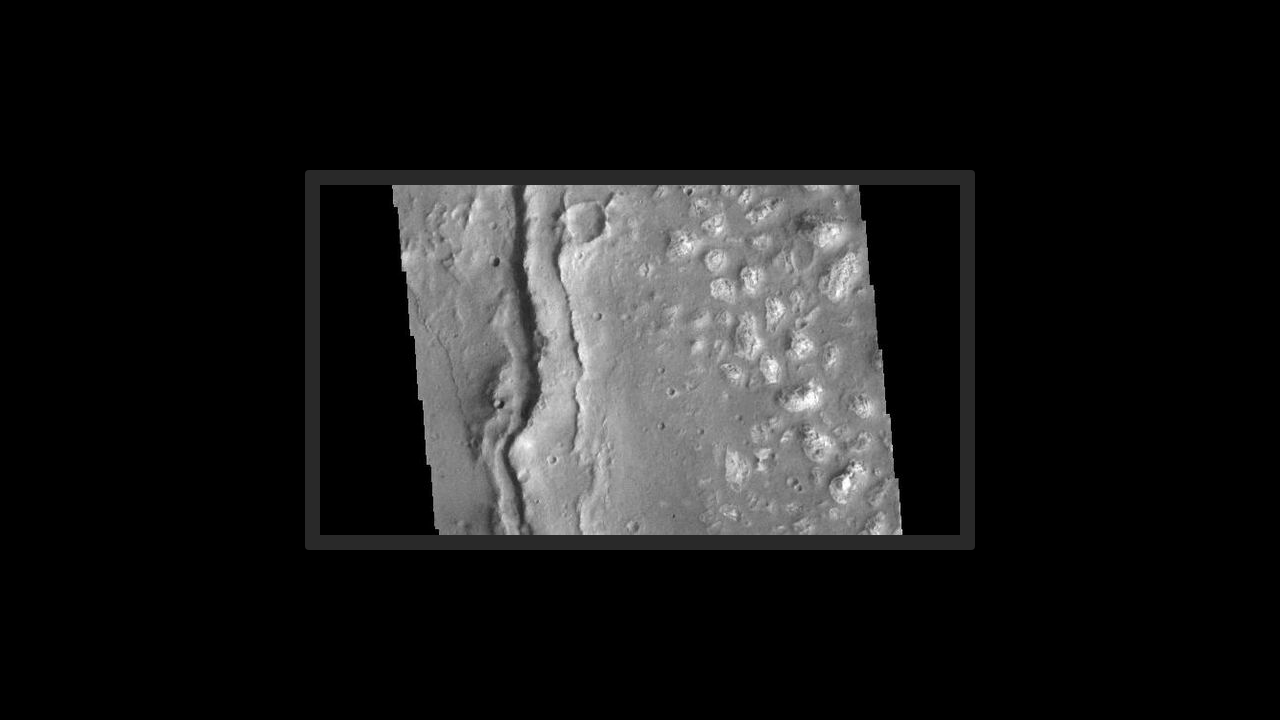

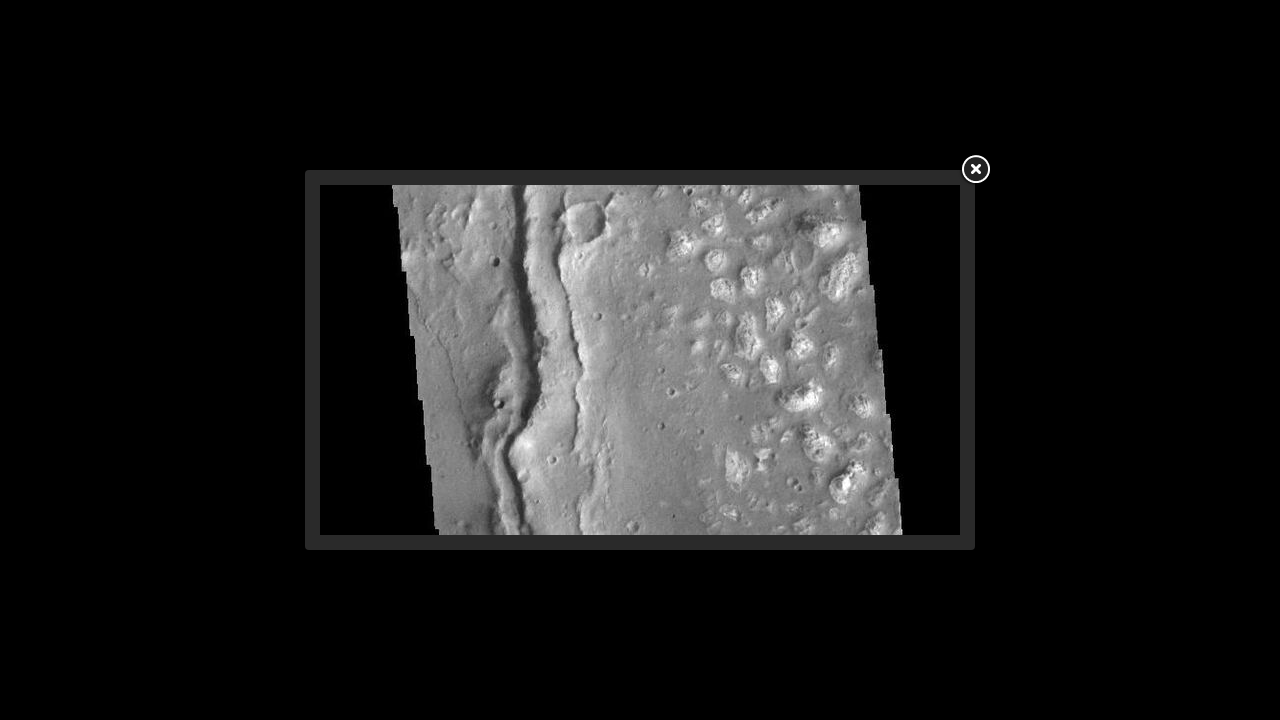